Tests registration form validation by entering a password that is too short and verifying the error message appears

Starting URL: https://b2c.passport.rt.ru/

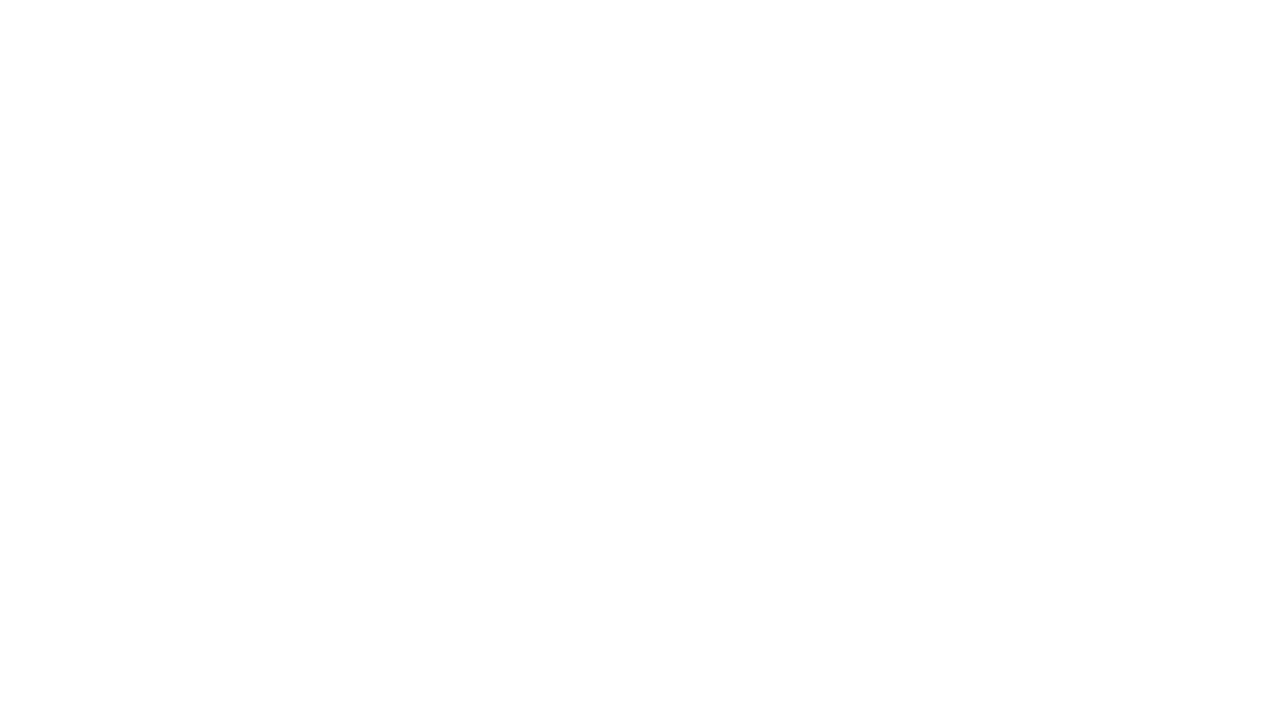

Clicked on 'Register' link at (1010, 660) on #kc-register
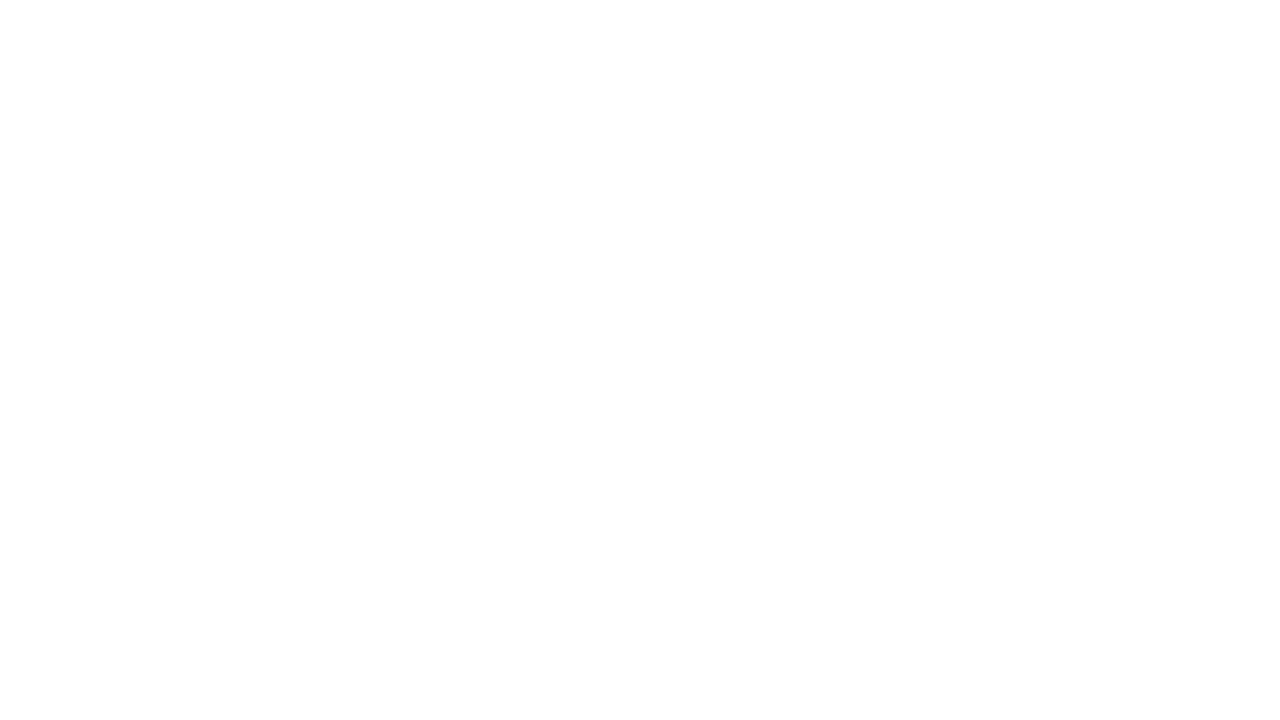

Region input field became visible
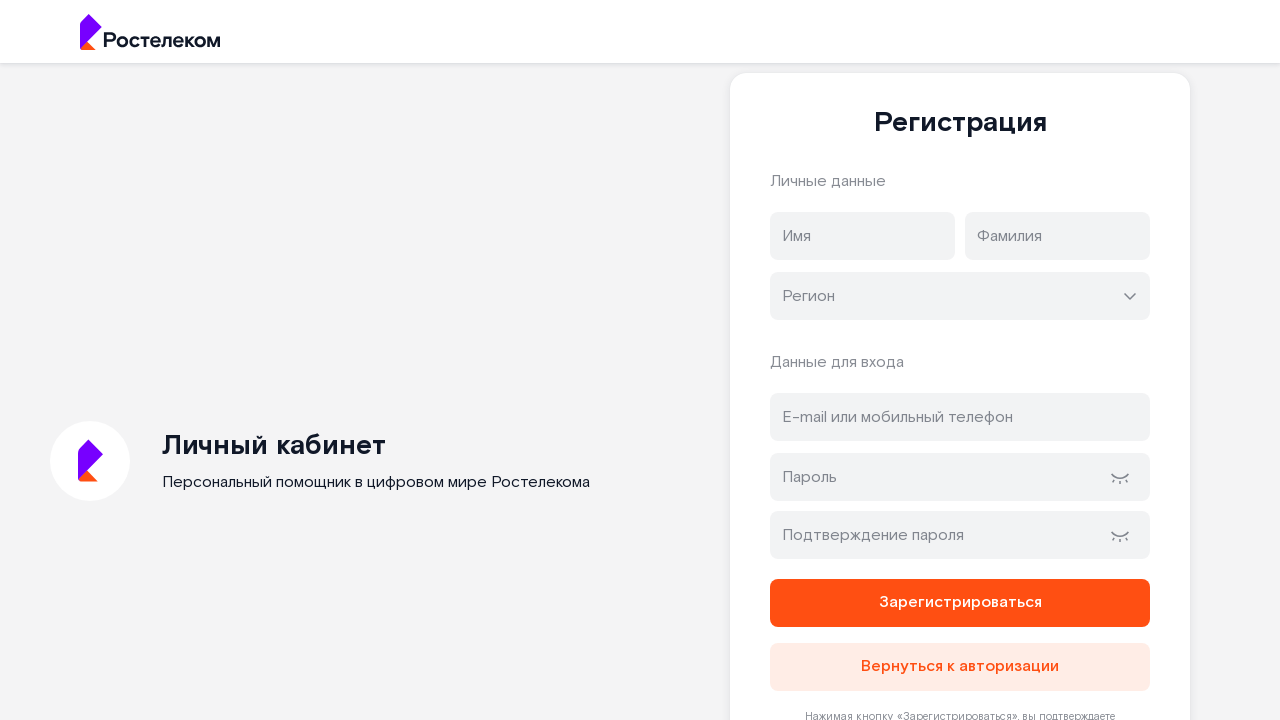

Clicked on region input field
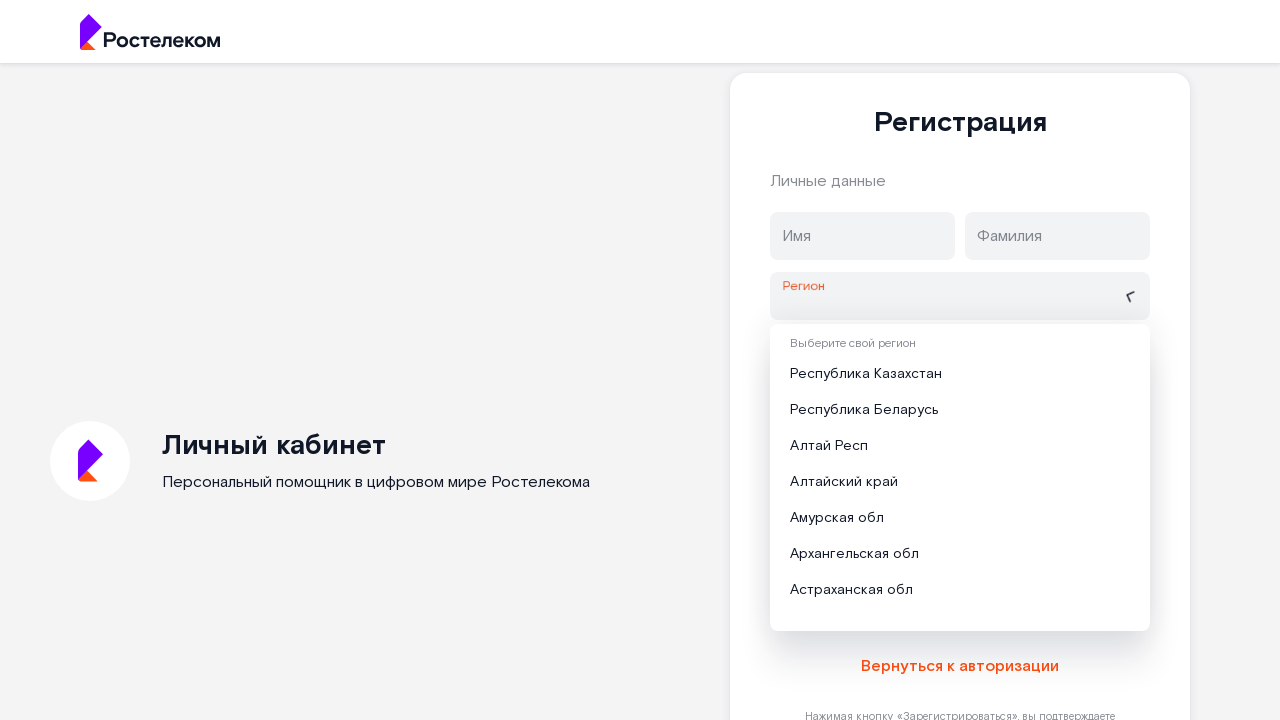

Filled region input with 'Самарская обл'
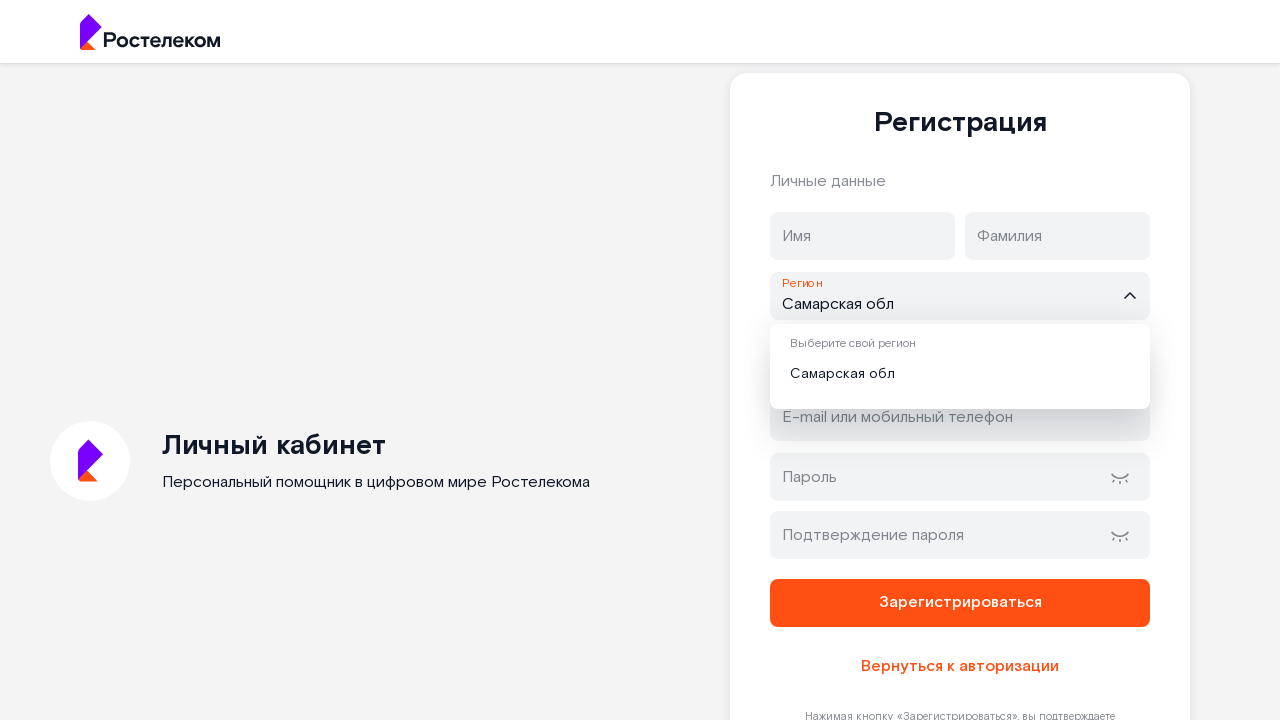

Region dropdown list item became visible
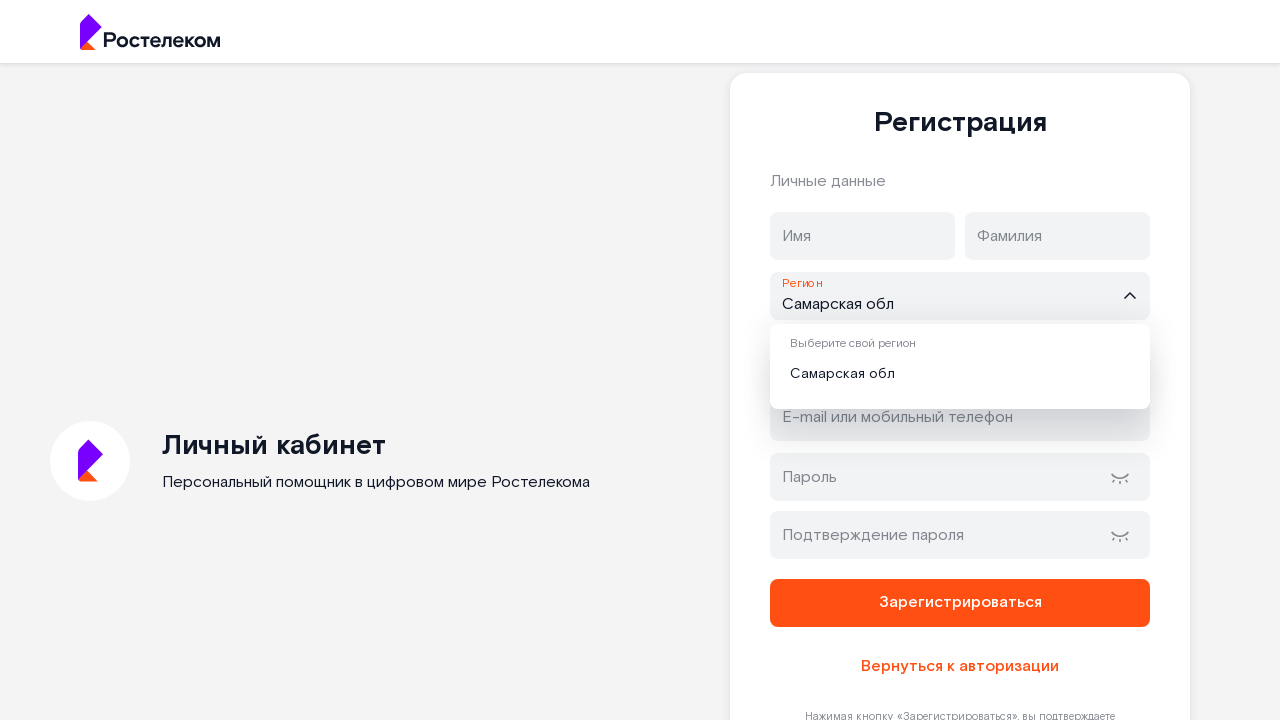

Selected region from dropdown at (960, 374) on .rt-select__list-item
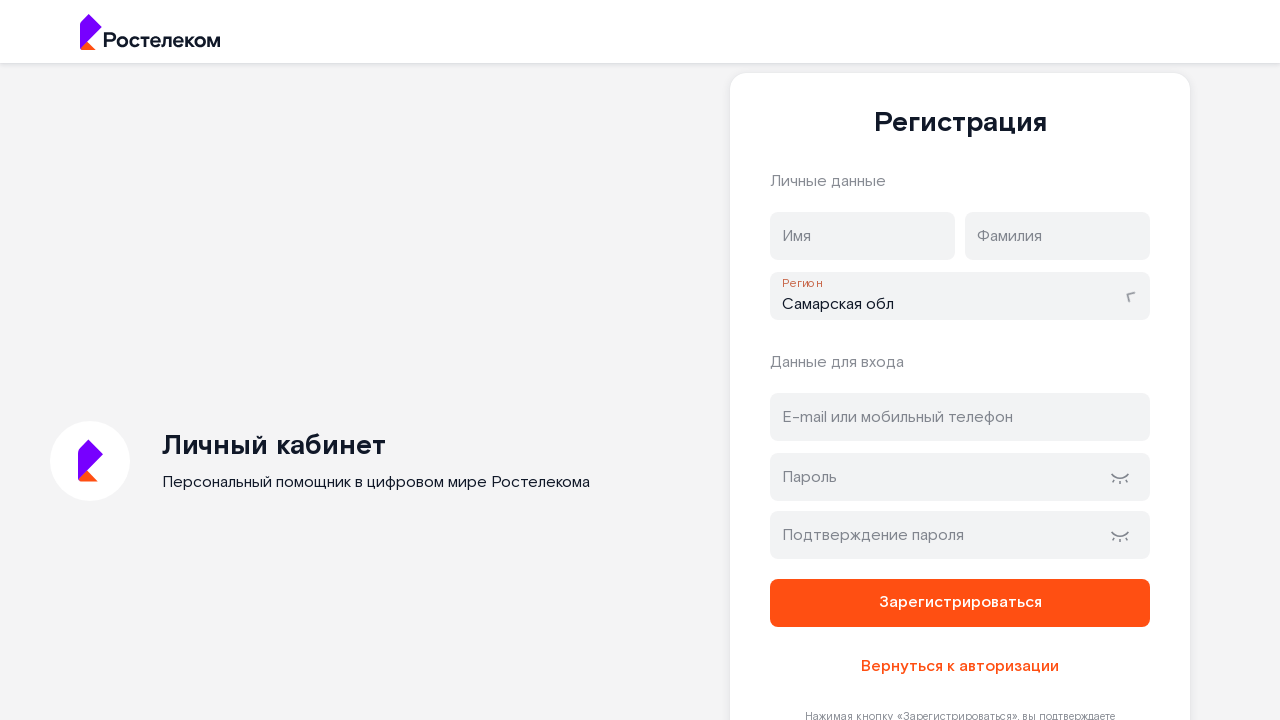

Filled first name field with 'Алексей' on input[name='firstName']
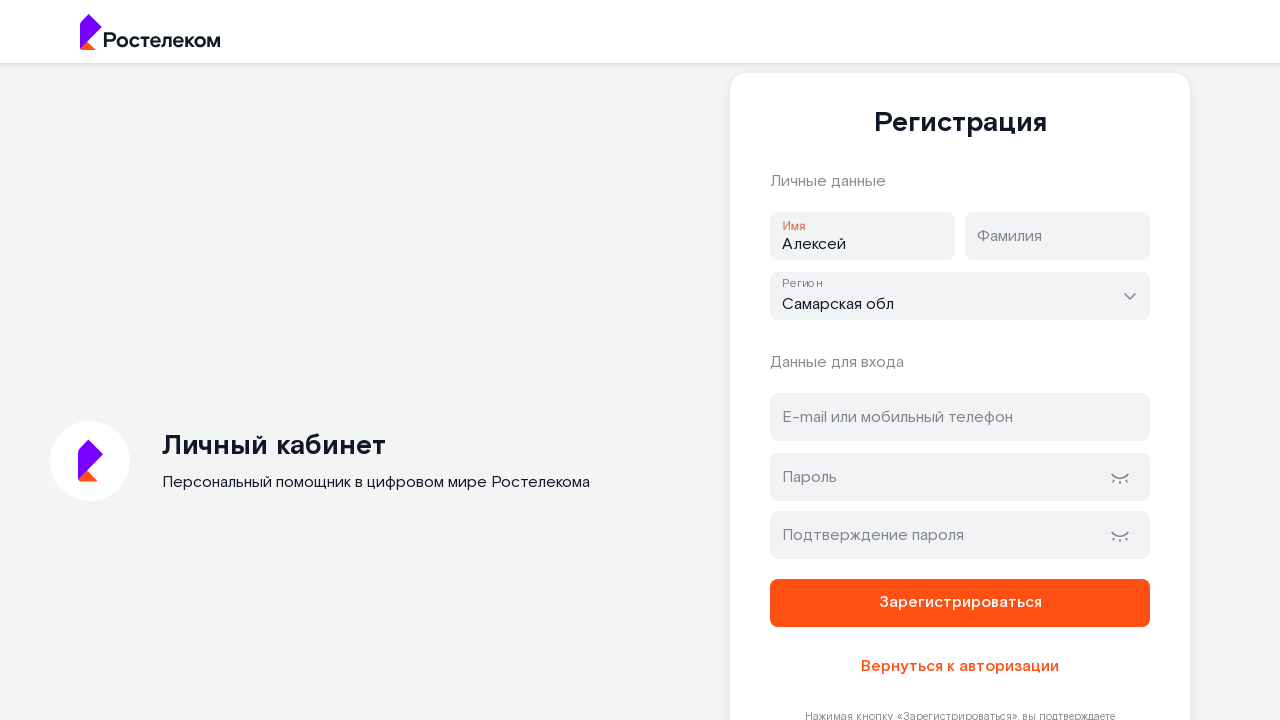

Filled last name field with 'Петров' on input[name='lastName']
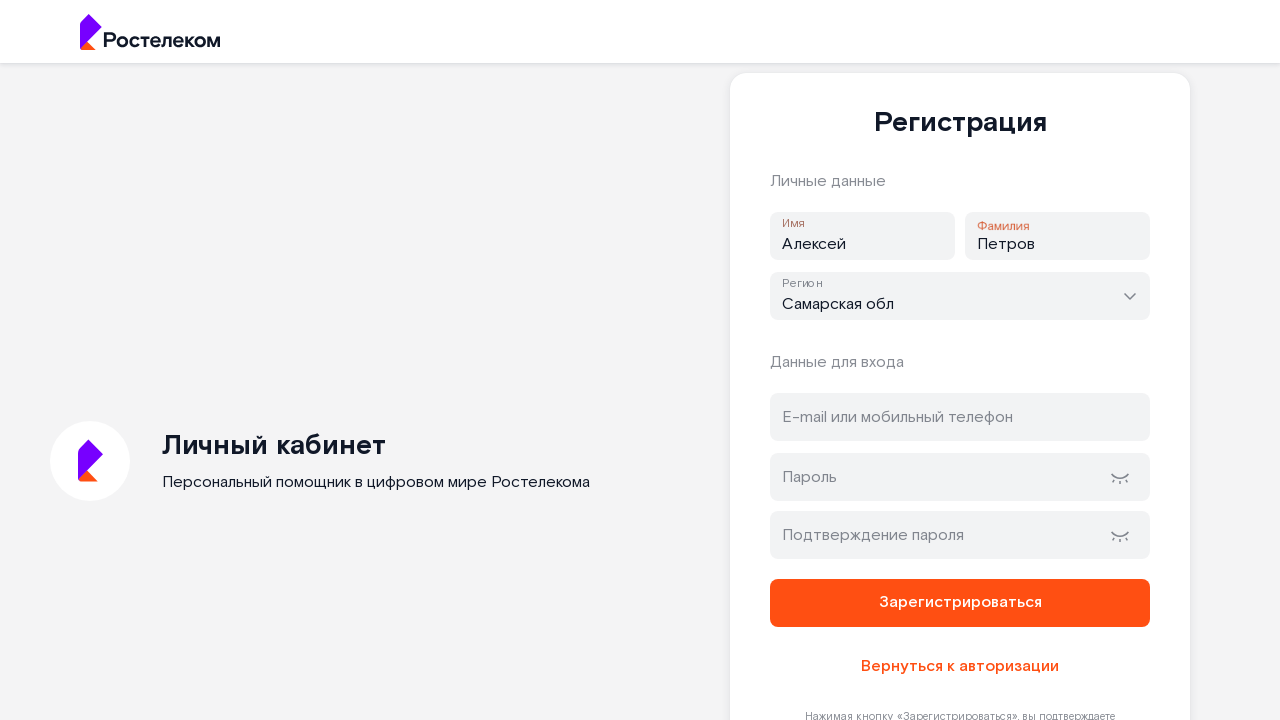

Filled email address field with 'shortpwd_test@example.com' on #address
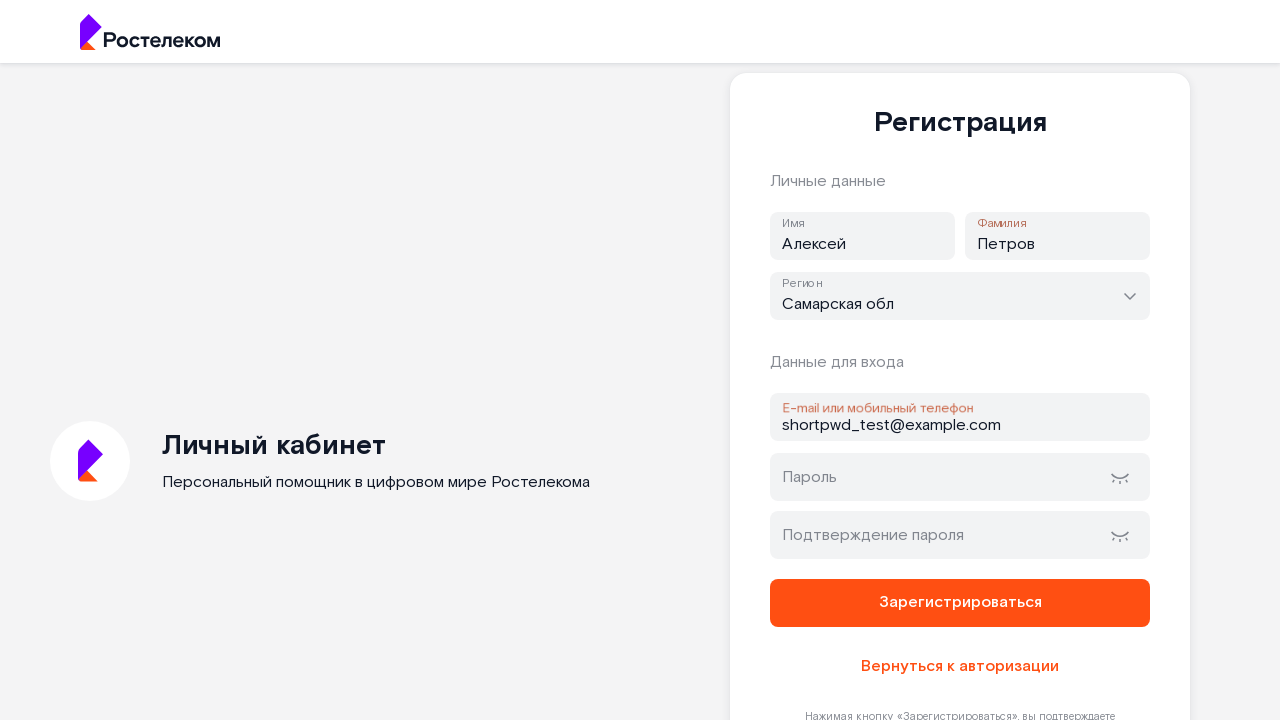

Filled password field with short password 'ABC' on #password
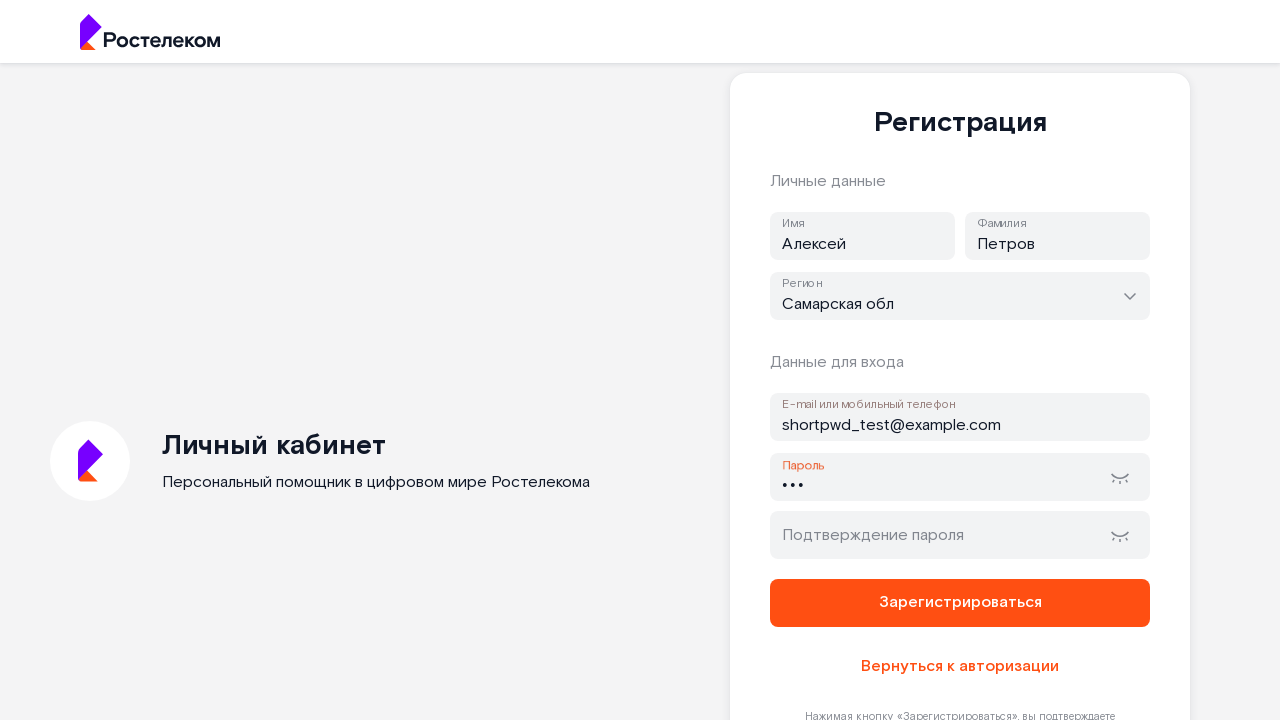

Filled password confirmation field with 'ABC' on #password-confirm
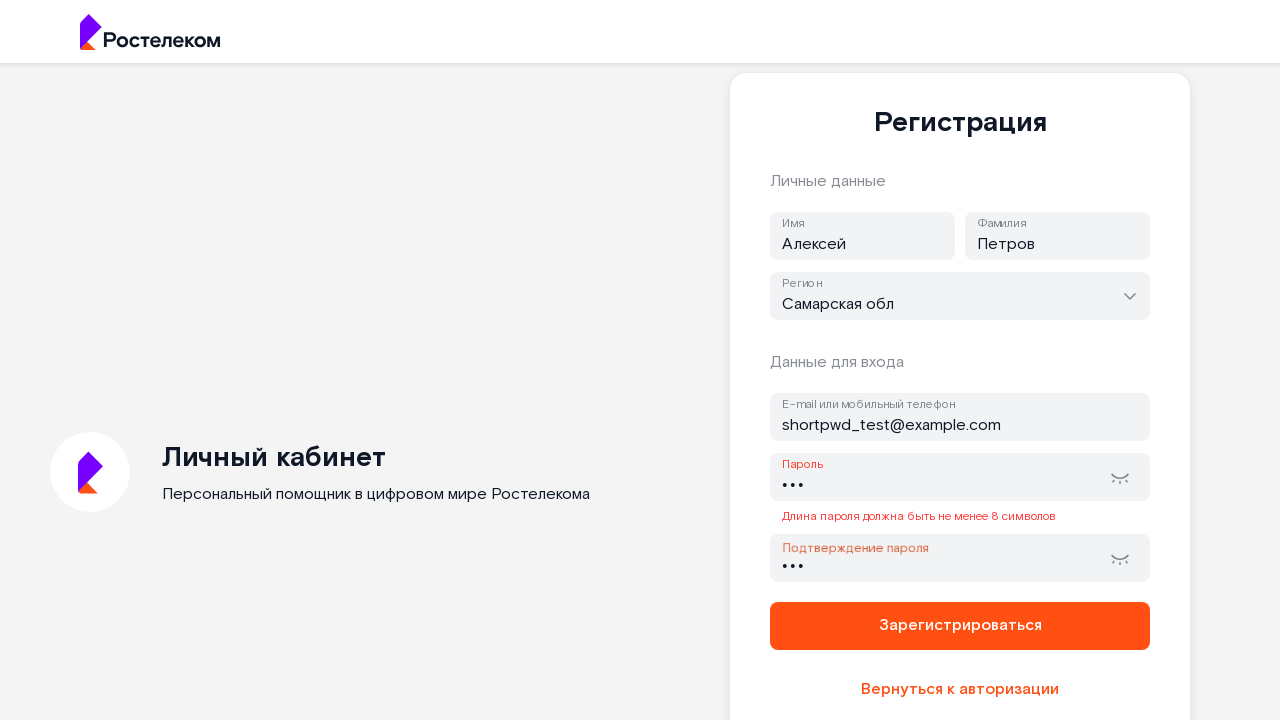

Clicked register button to submit form at (960, 626) on button[type='submit']
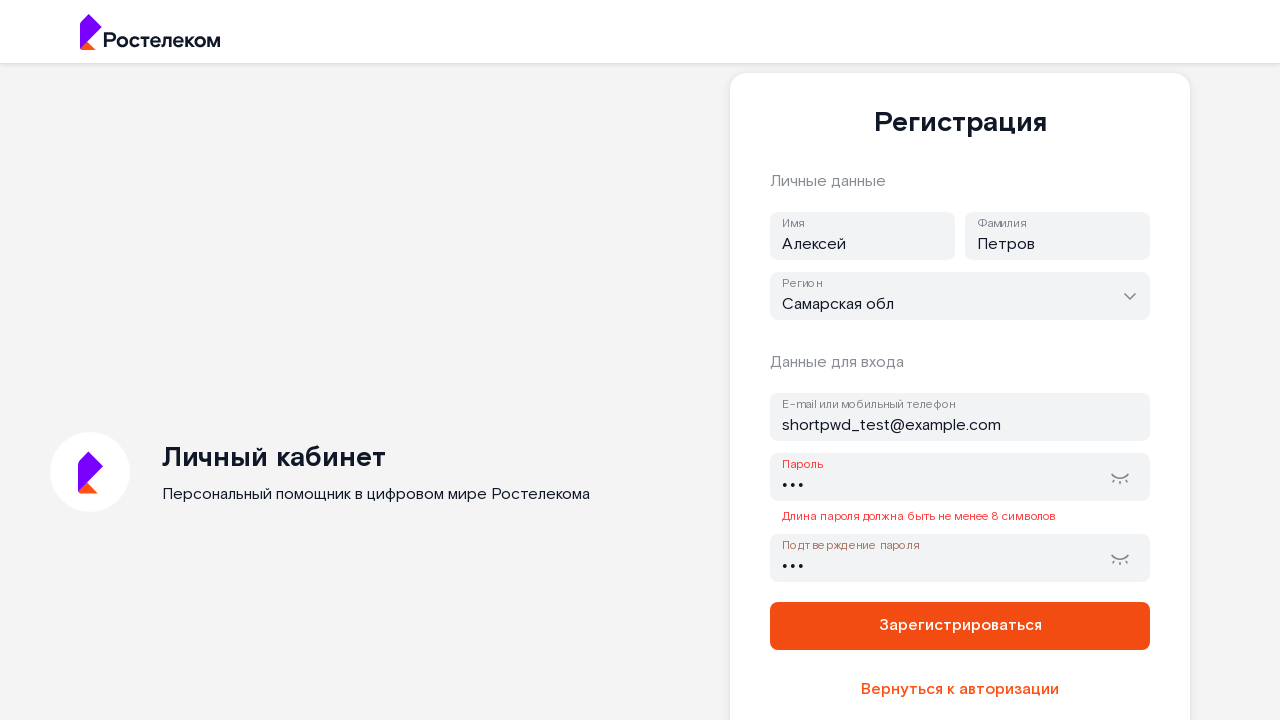

Password validation error message appeared
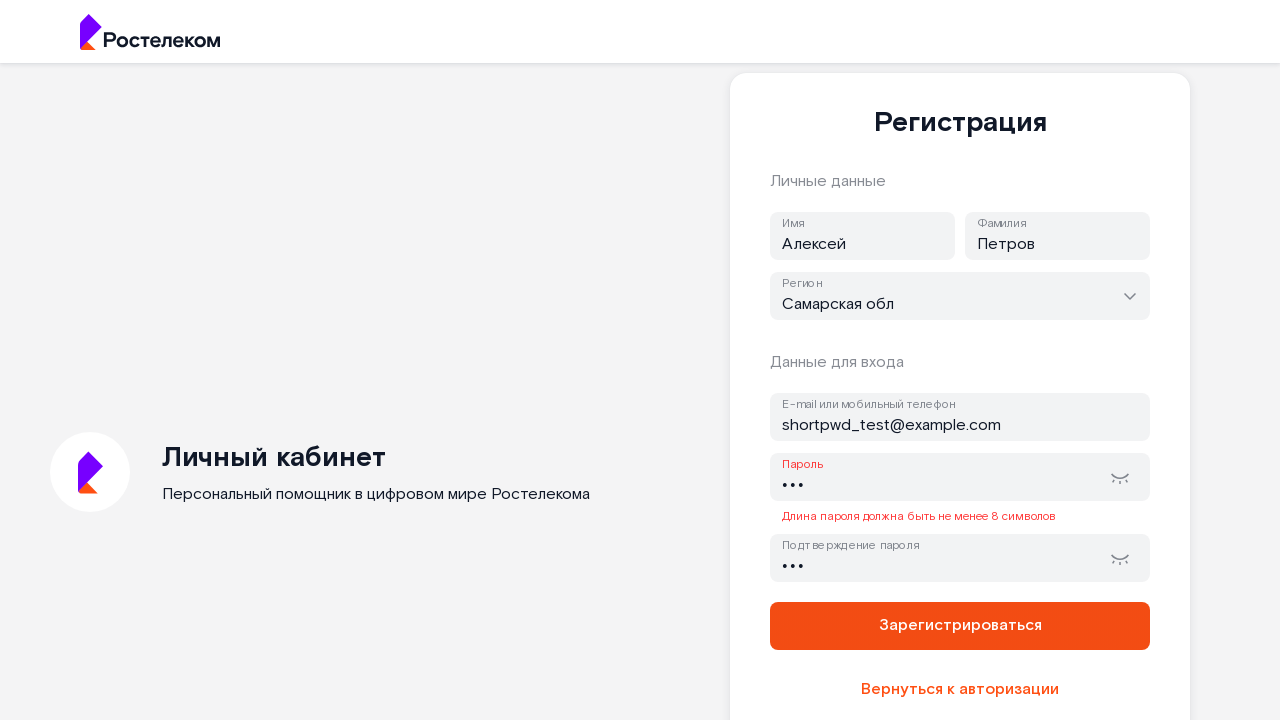

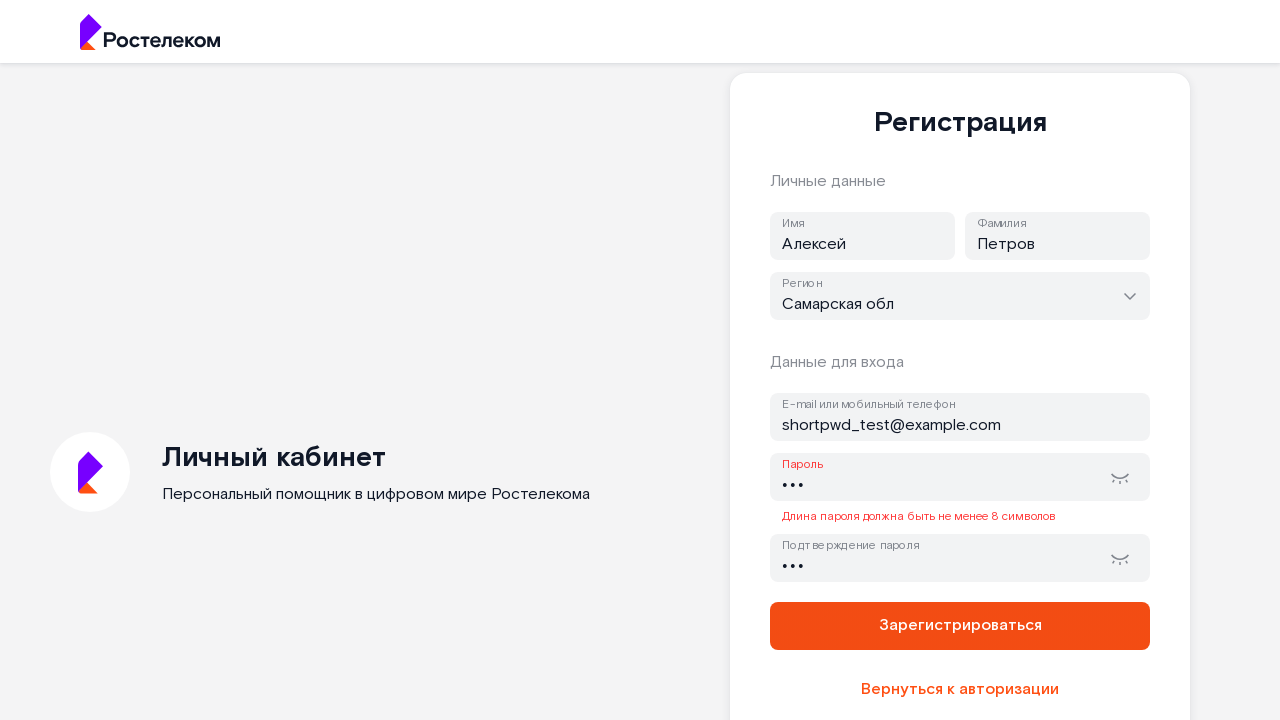